Tests browser navigation functionality including forward/back navigation, refresh, and window management operations on the VCTC Pune website

Starting URL: https://vctcpune.com/

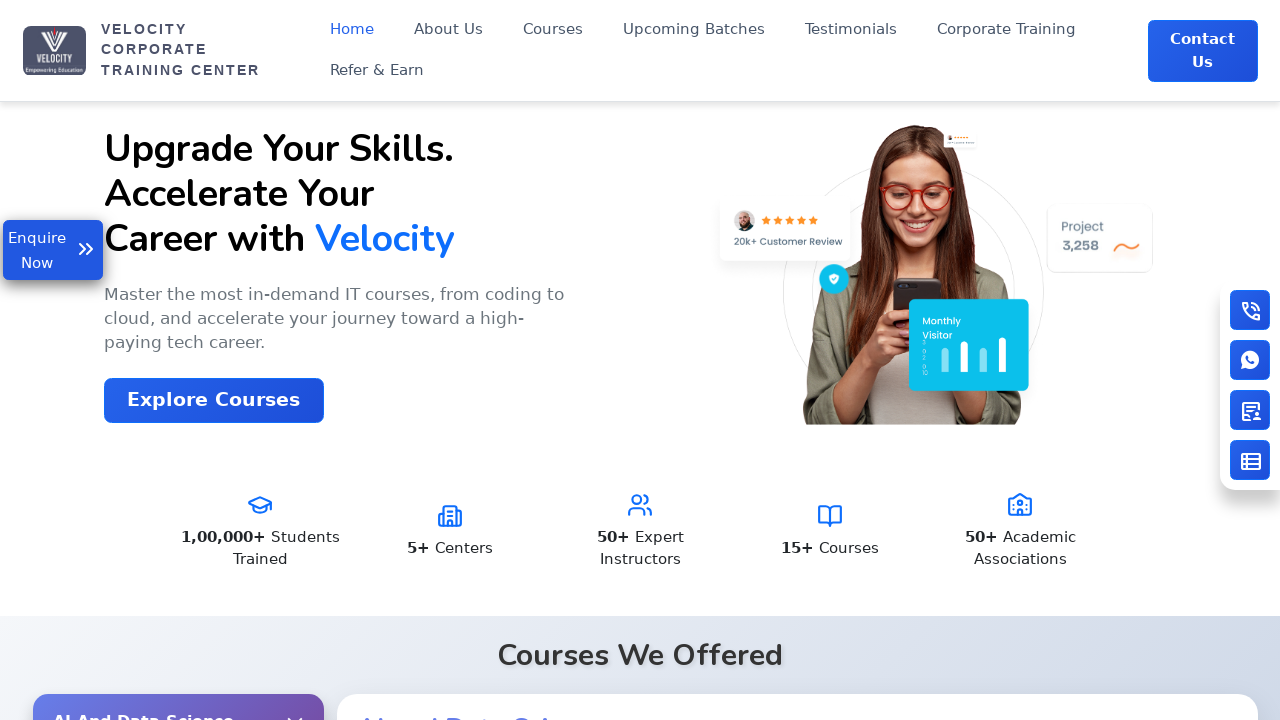

Navigated to VCTC Pune about-us page
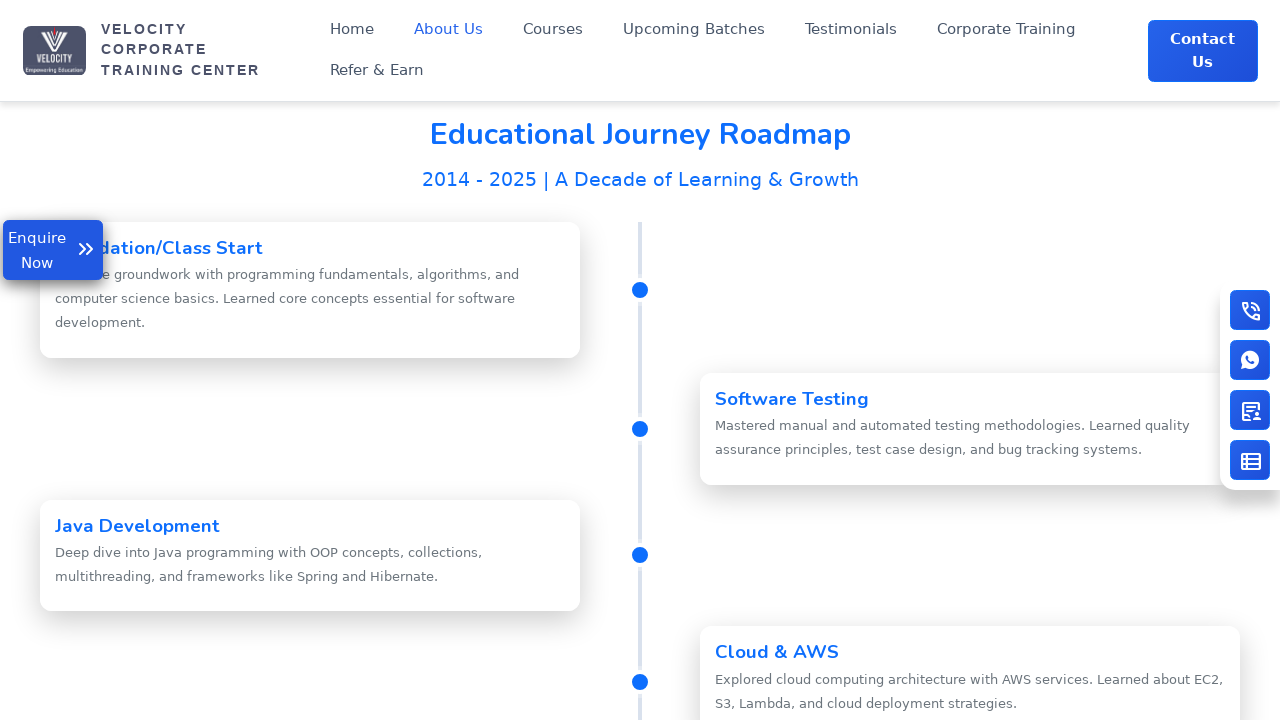

Retrieved current URL: https://www.vctcpune.com/about-us/
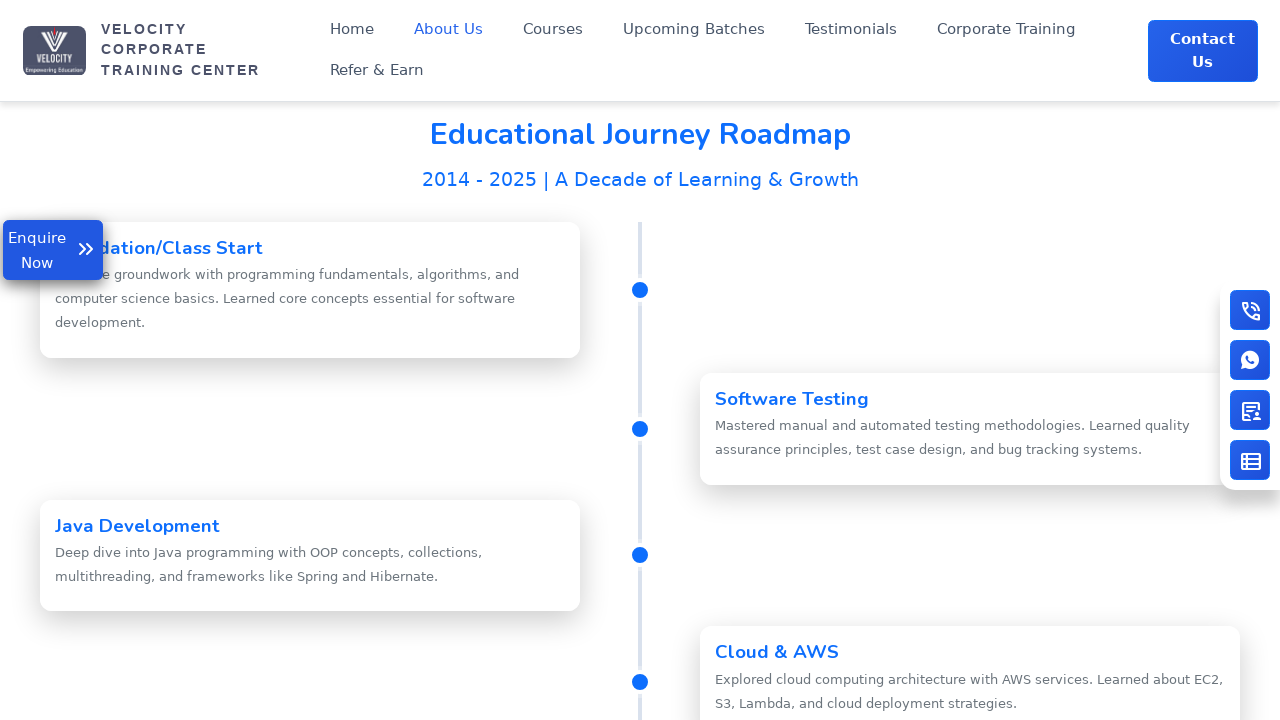

Retrieved page title: VCTC Pune – IT Training Institute
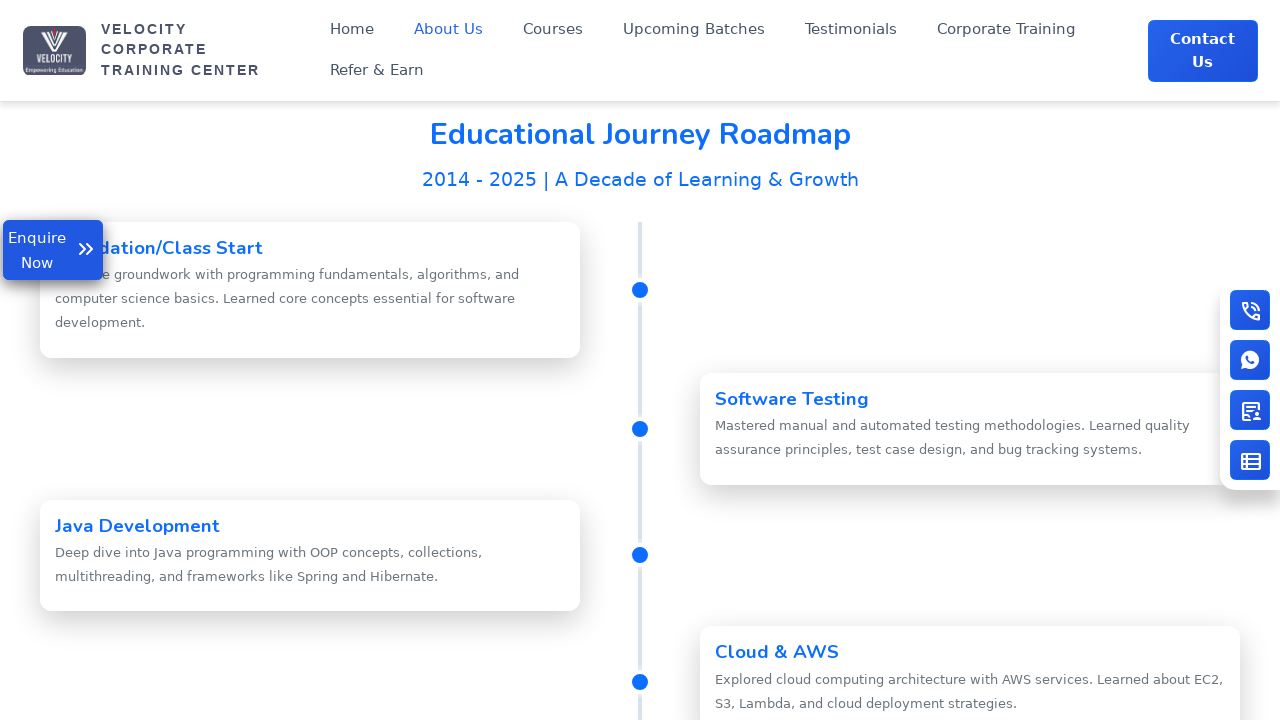

Navigated back to previous page
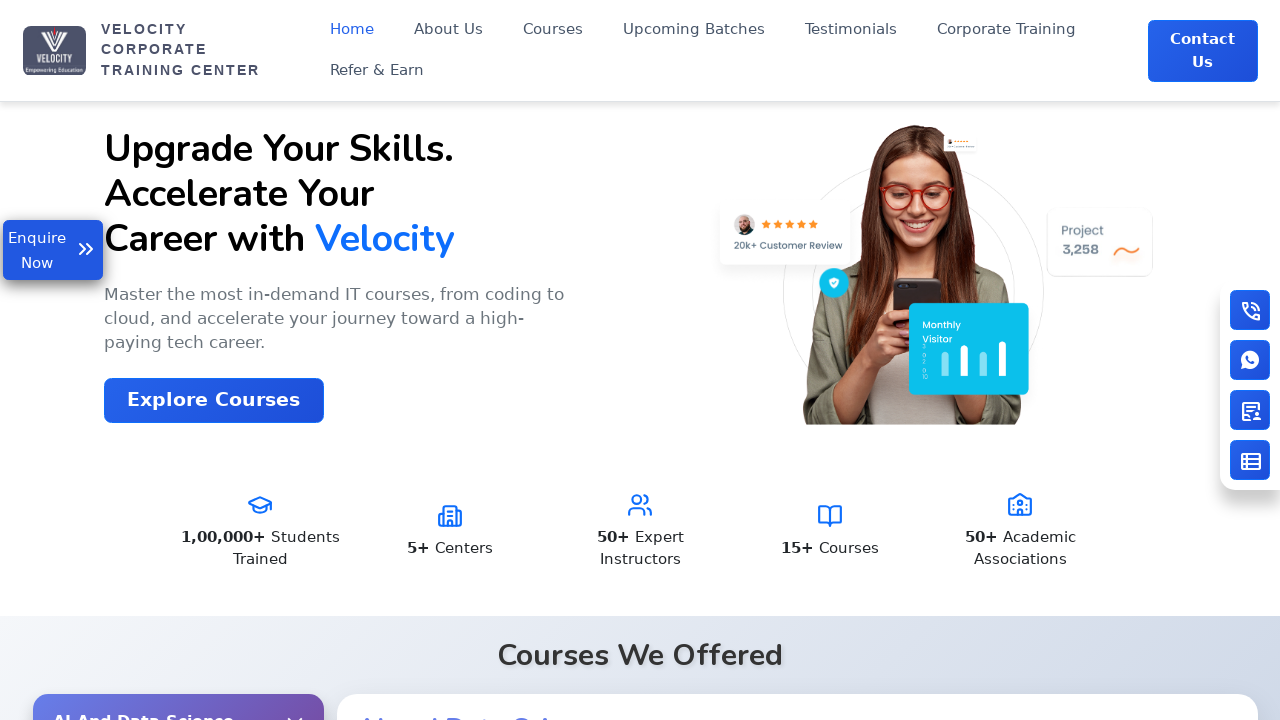

Waited 3 seconds for page to load
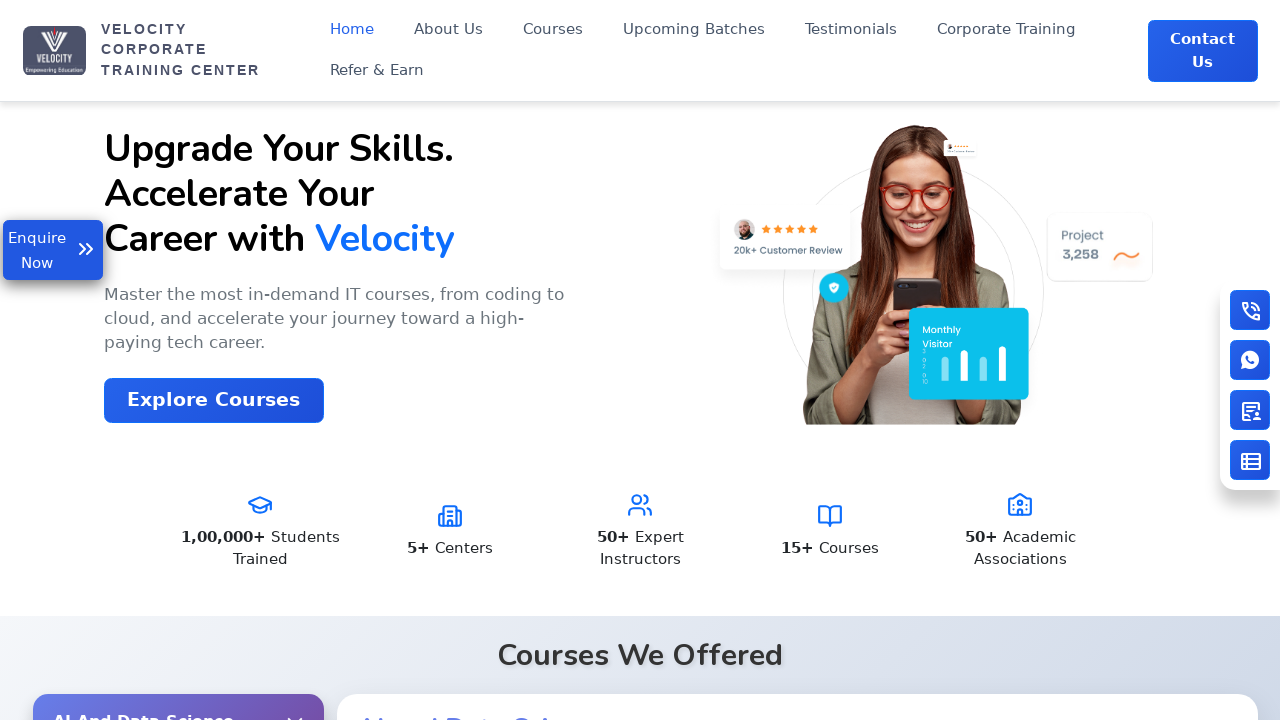

Navigated forward to about-us page
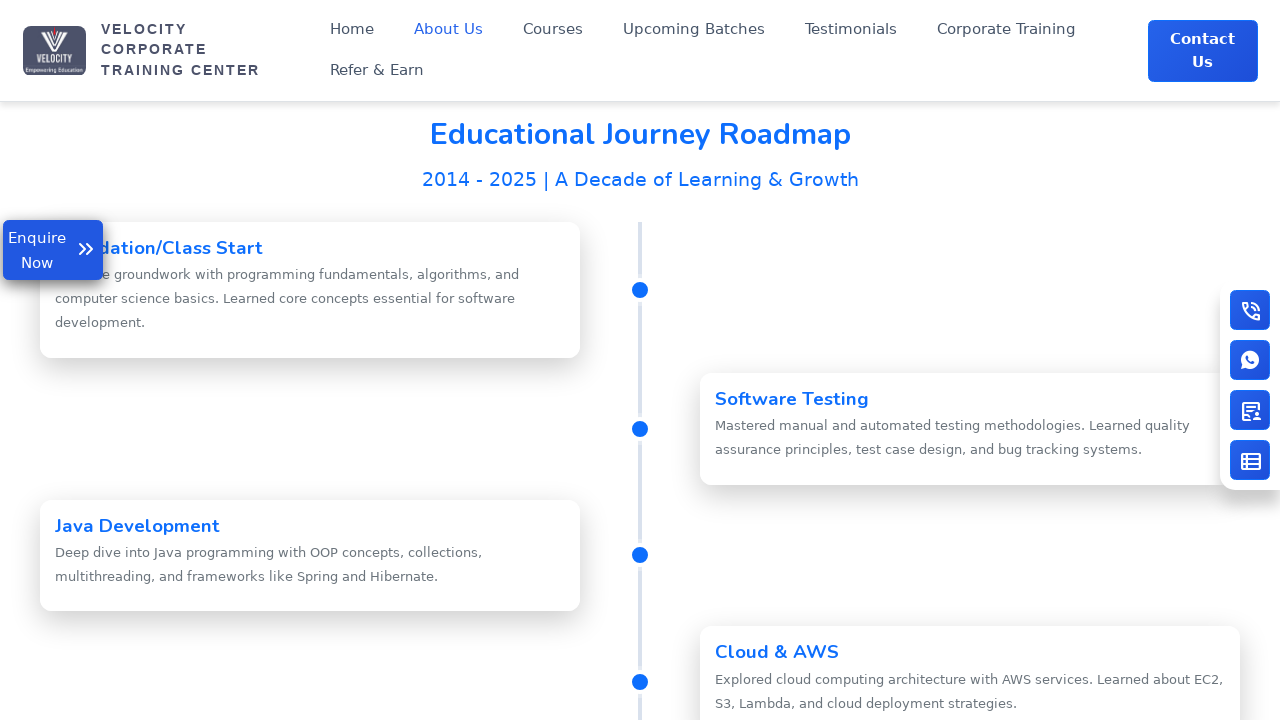

Waited 3 seconds for page to load
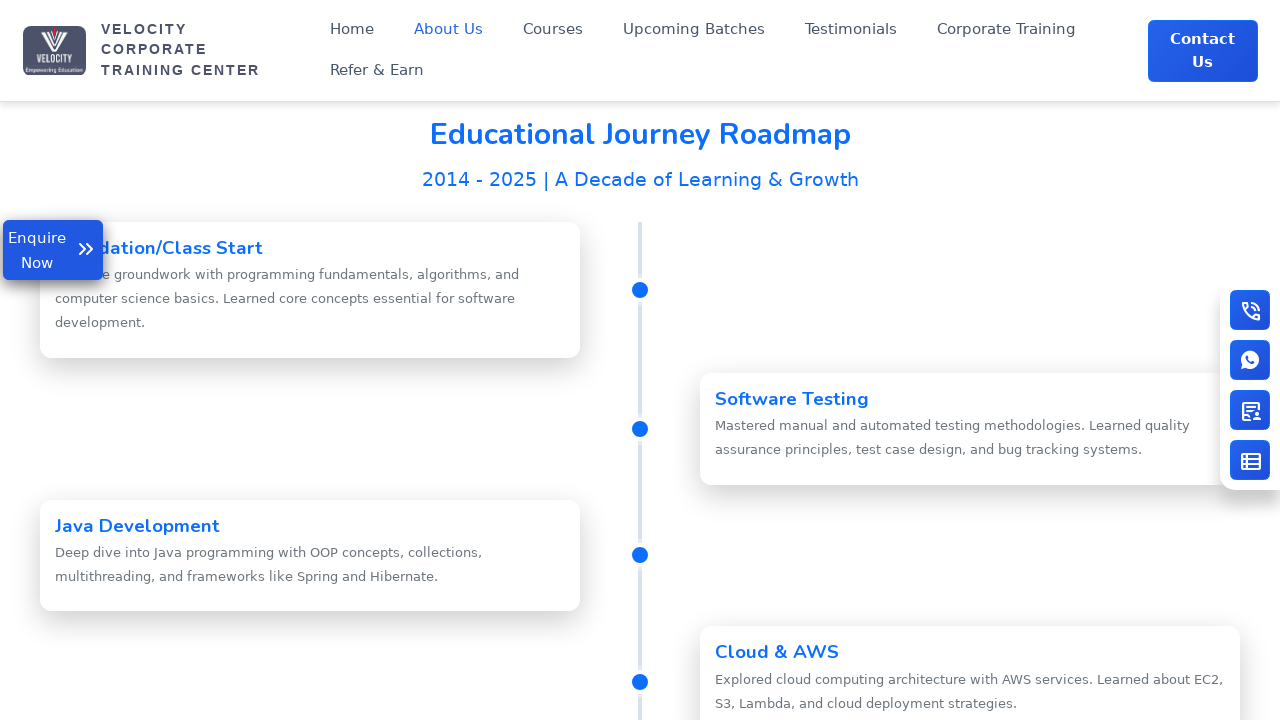

Refreshed the current page
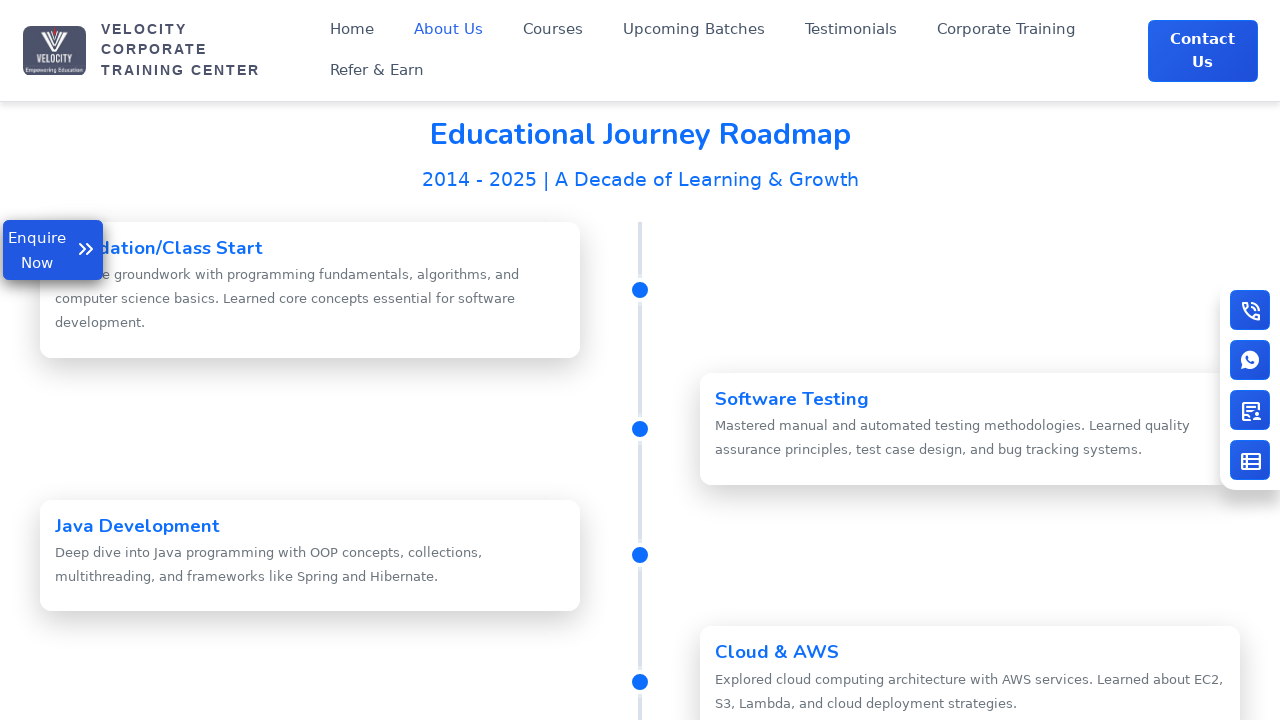

Waited 3 seconds after page refresh
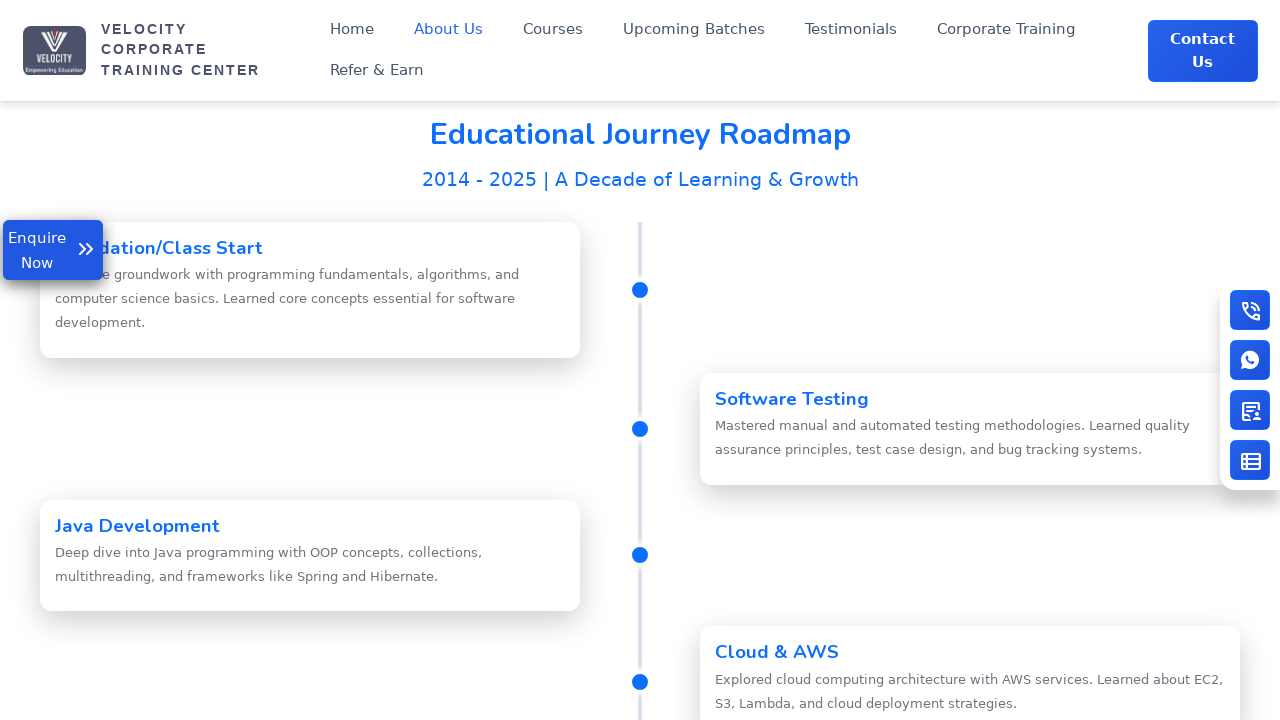

Set viewport to custom size (500x600)
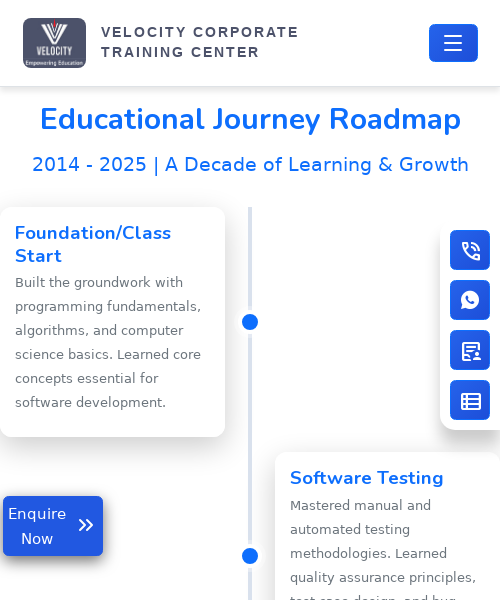

Waited 3 seconds for viewport adjustment
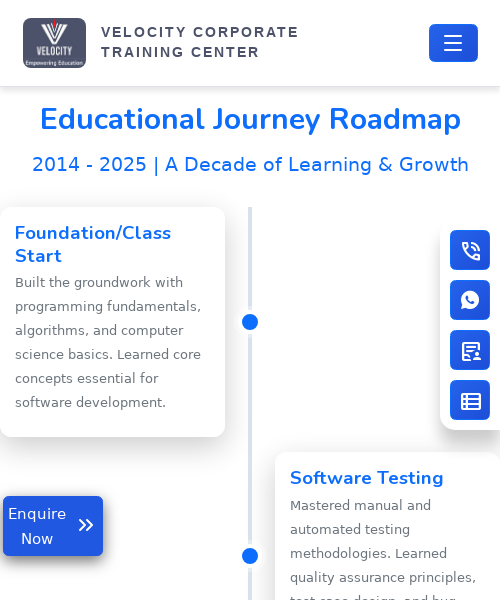

Set viewport to maximized size (1920x1080)
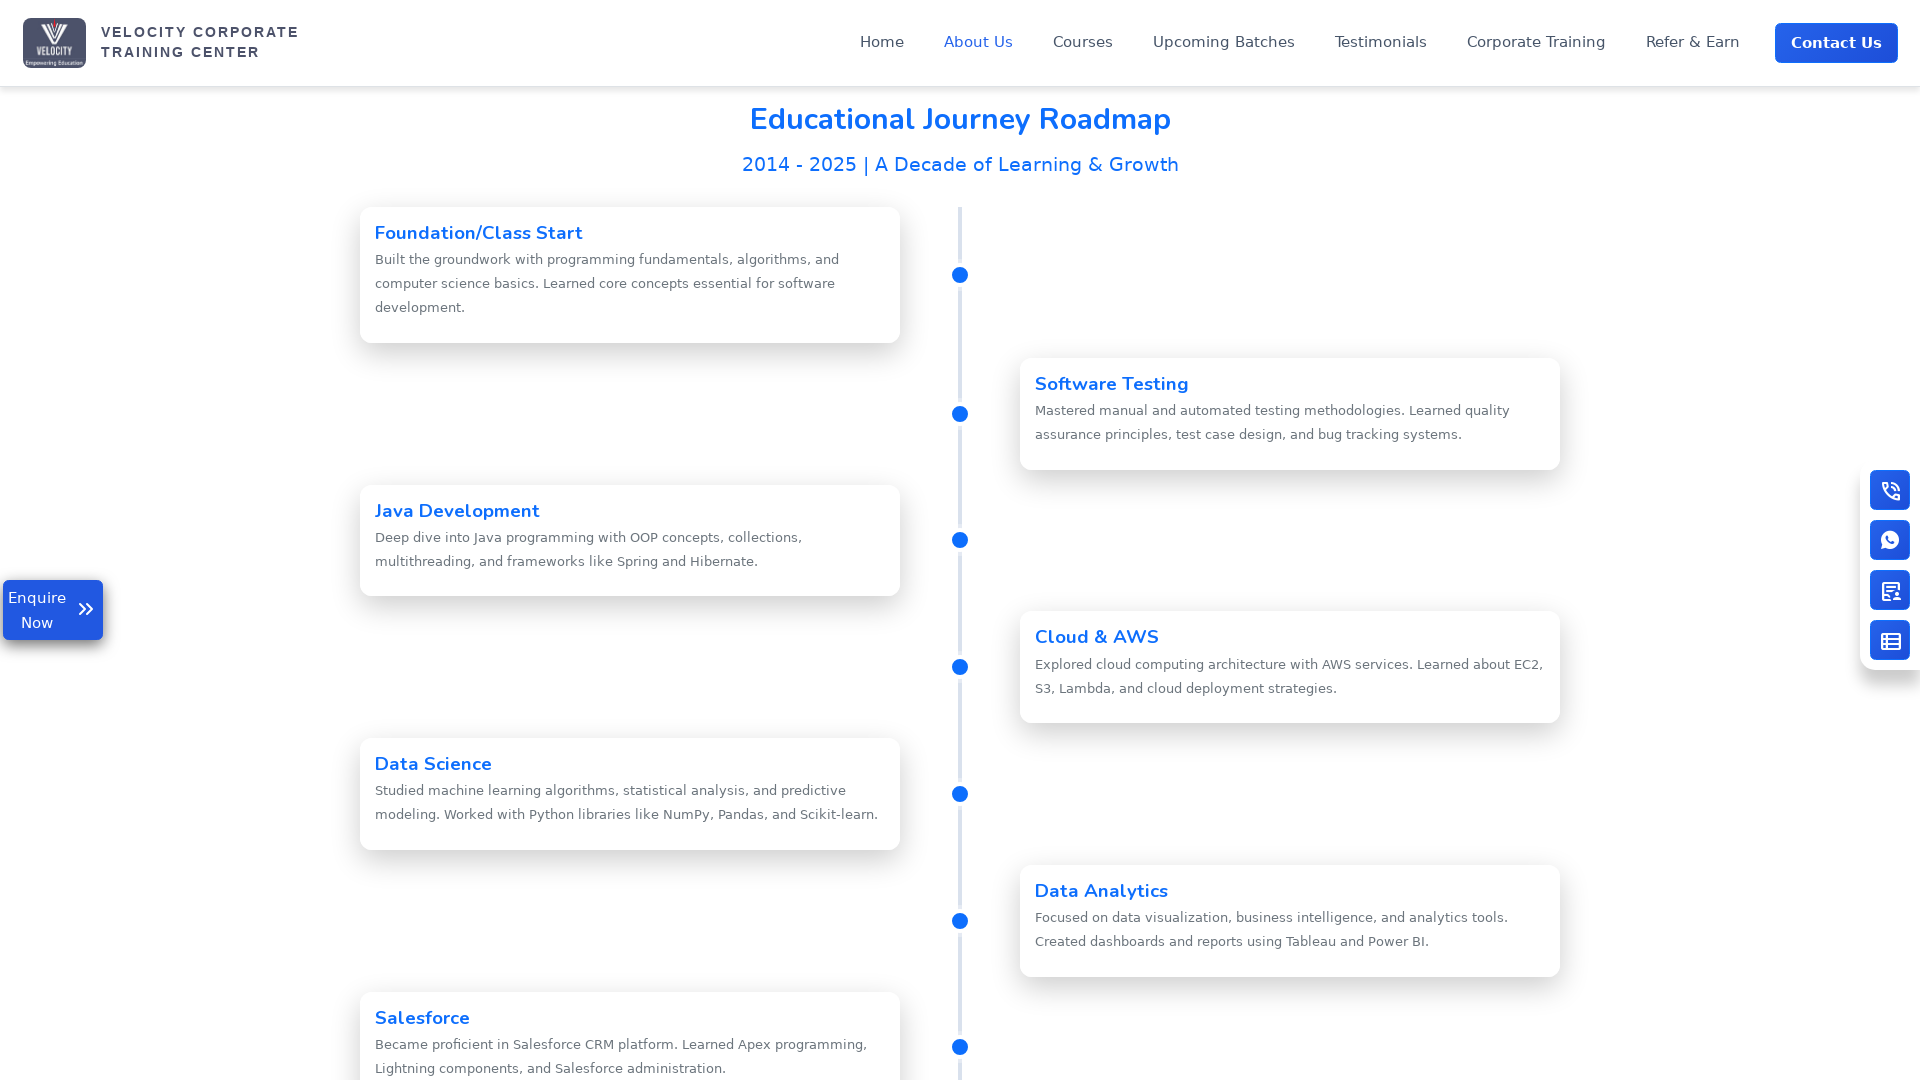

Waited 3 seconds for maximized viewport adjustment
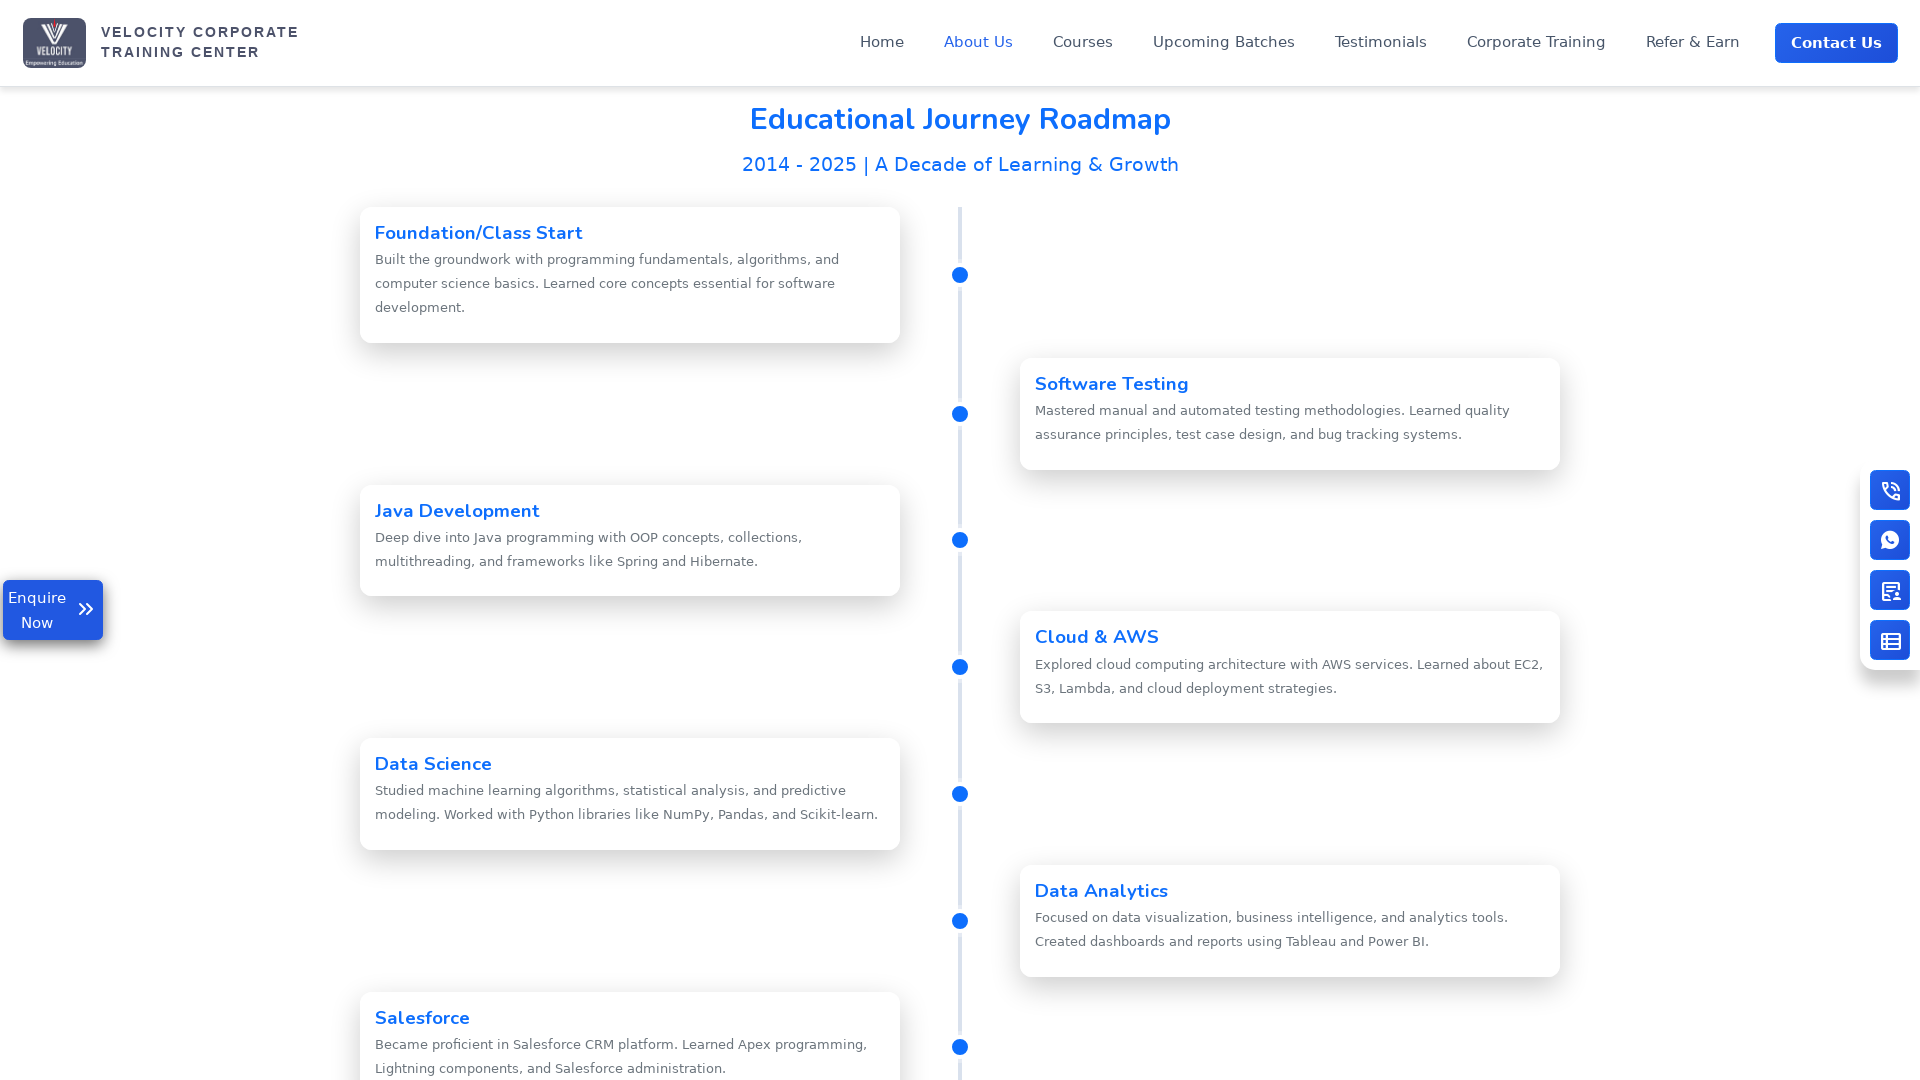

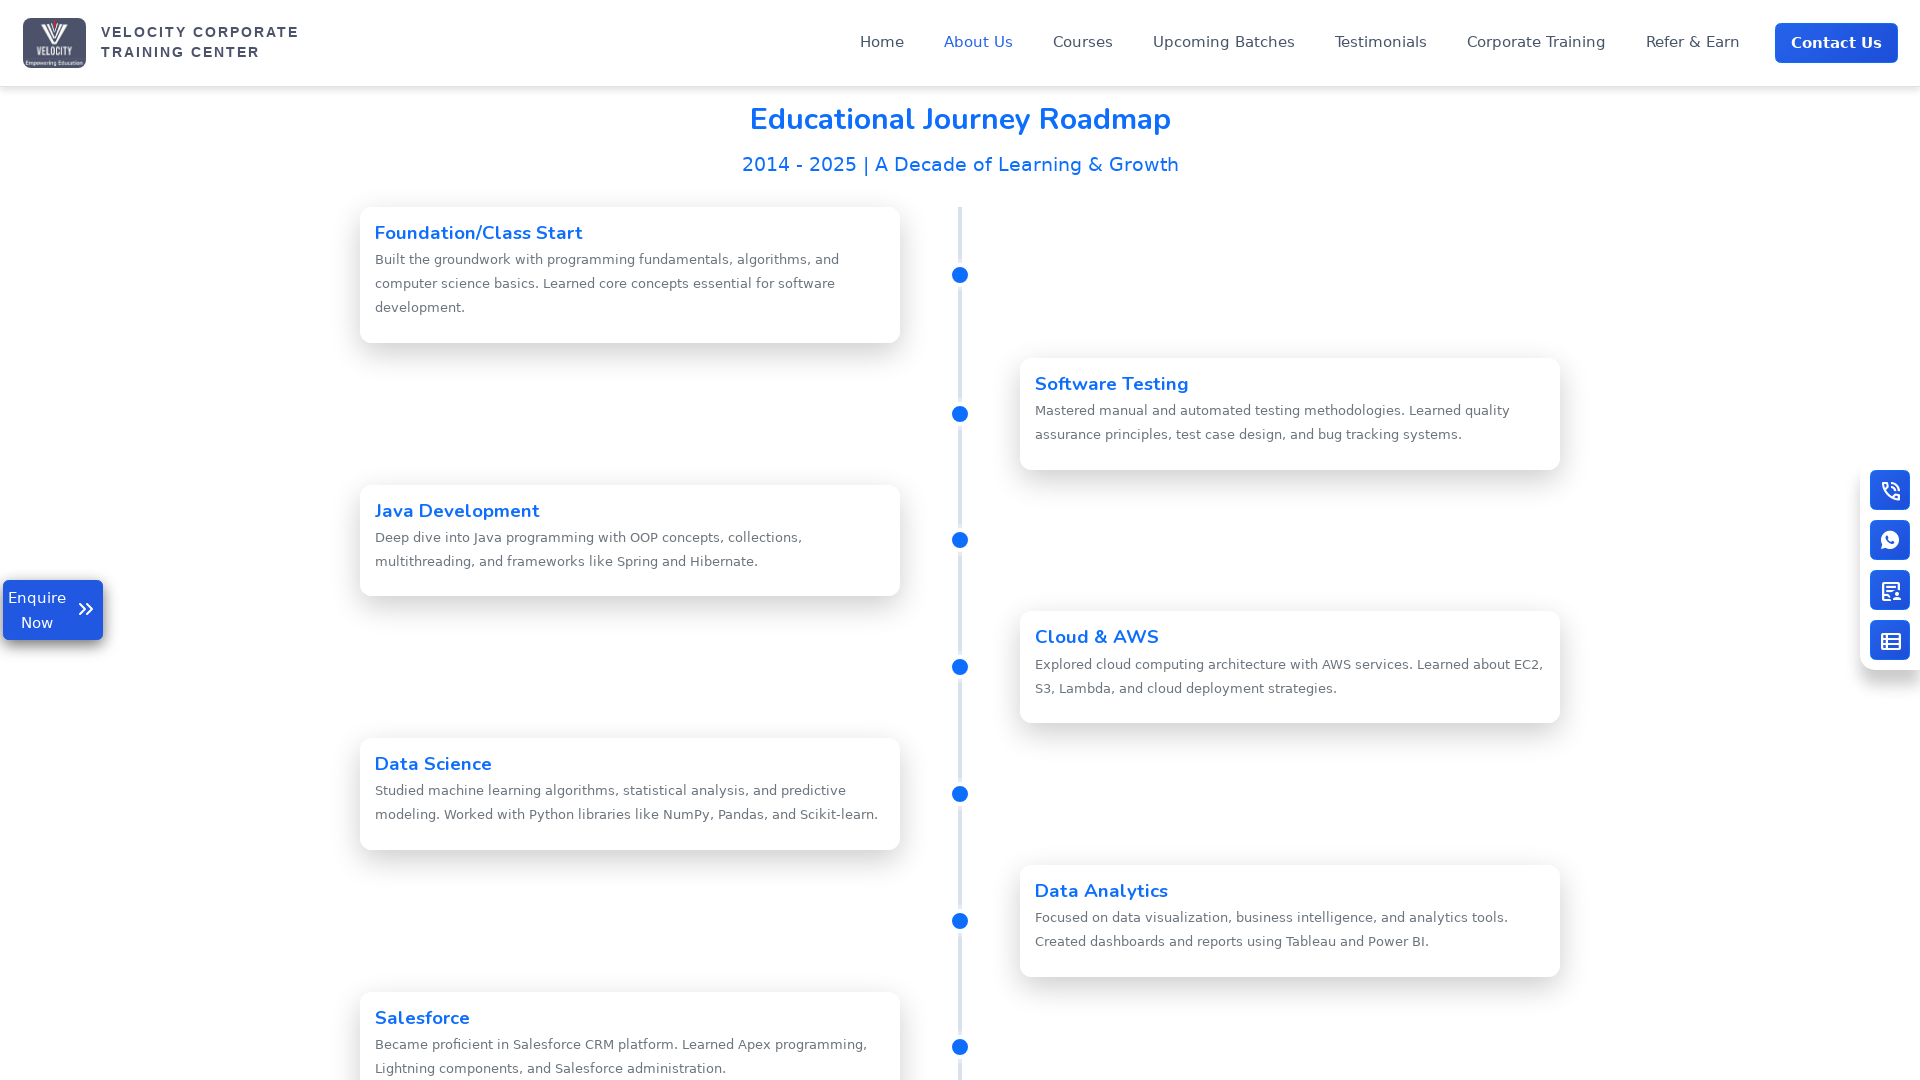